Tests the Add/Remove Elements functionality by clicking the Add Element button to create a Delete button, verifying it's visible, clicking the Delete button to remove it, and verifying the Add Element button remains visible.

Starting URL: https://the-internet.herokuapp.com/add_remove_elements/

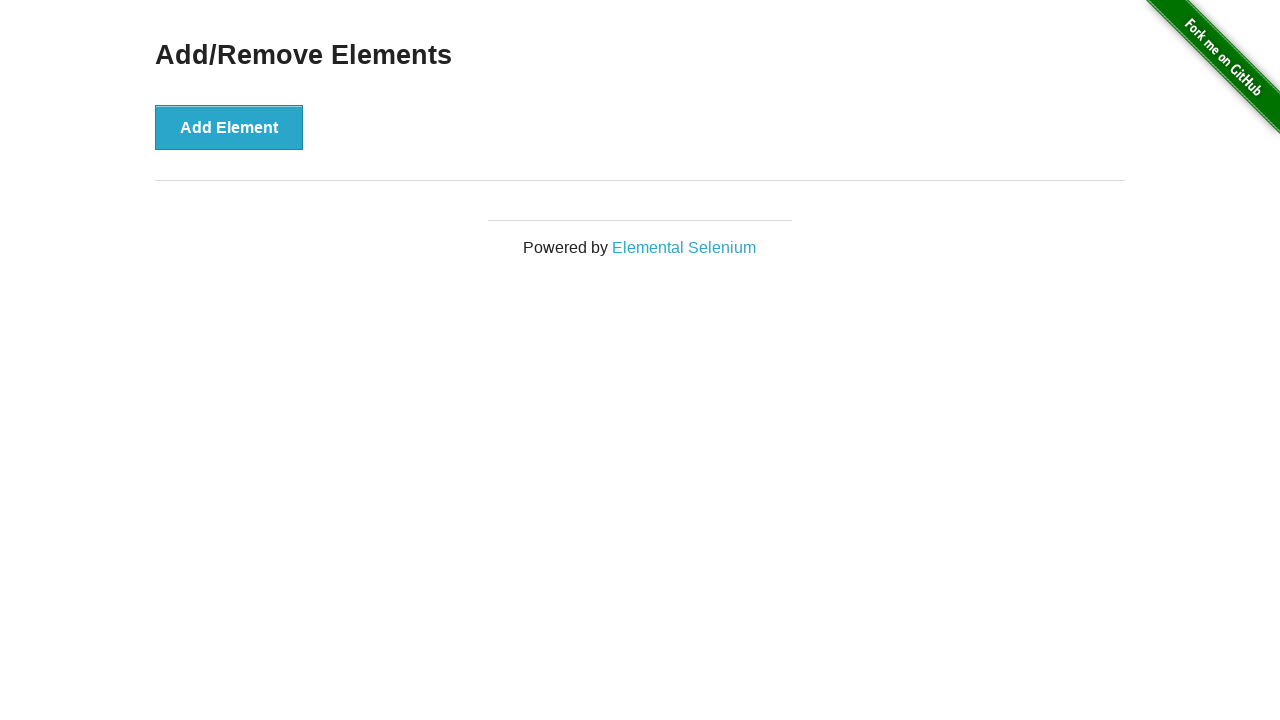

Clicked Add Element button to create a Delete button at (229, 127) on button[onclick='addElement()']
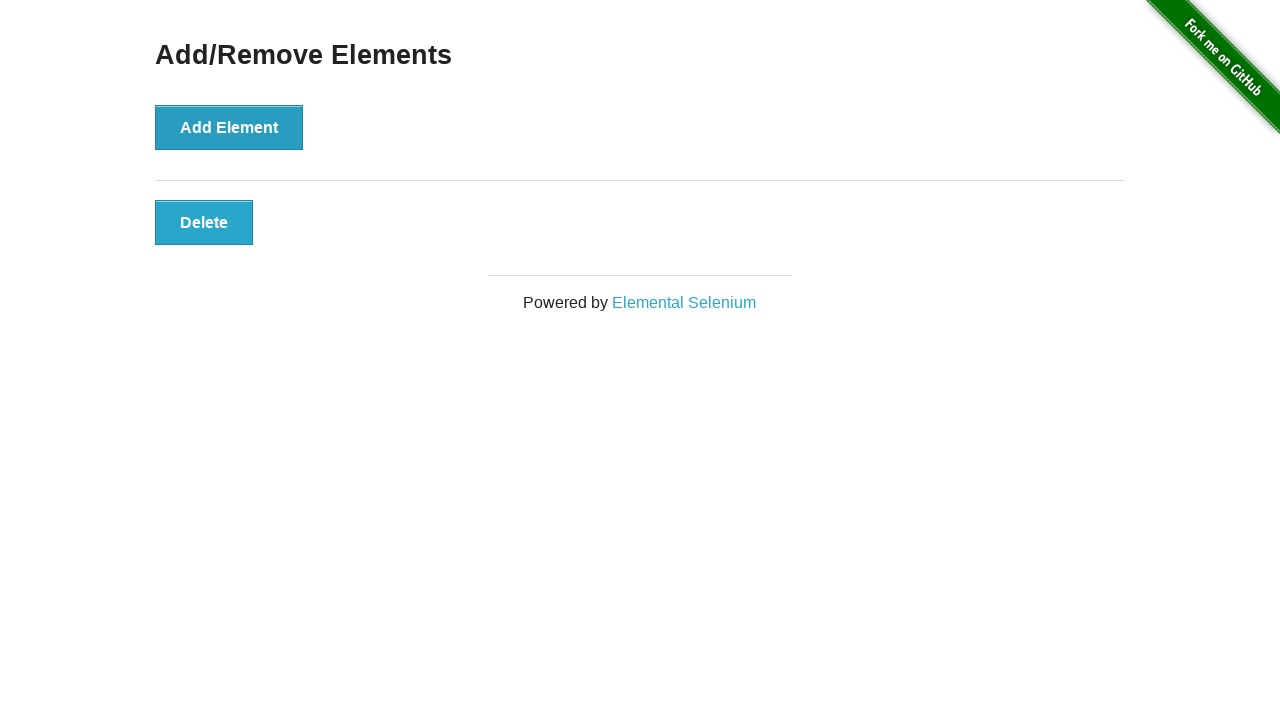

Delete button appeared on page
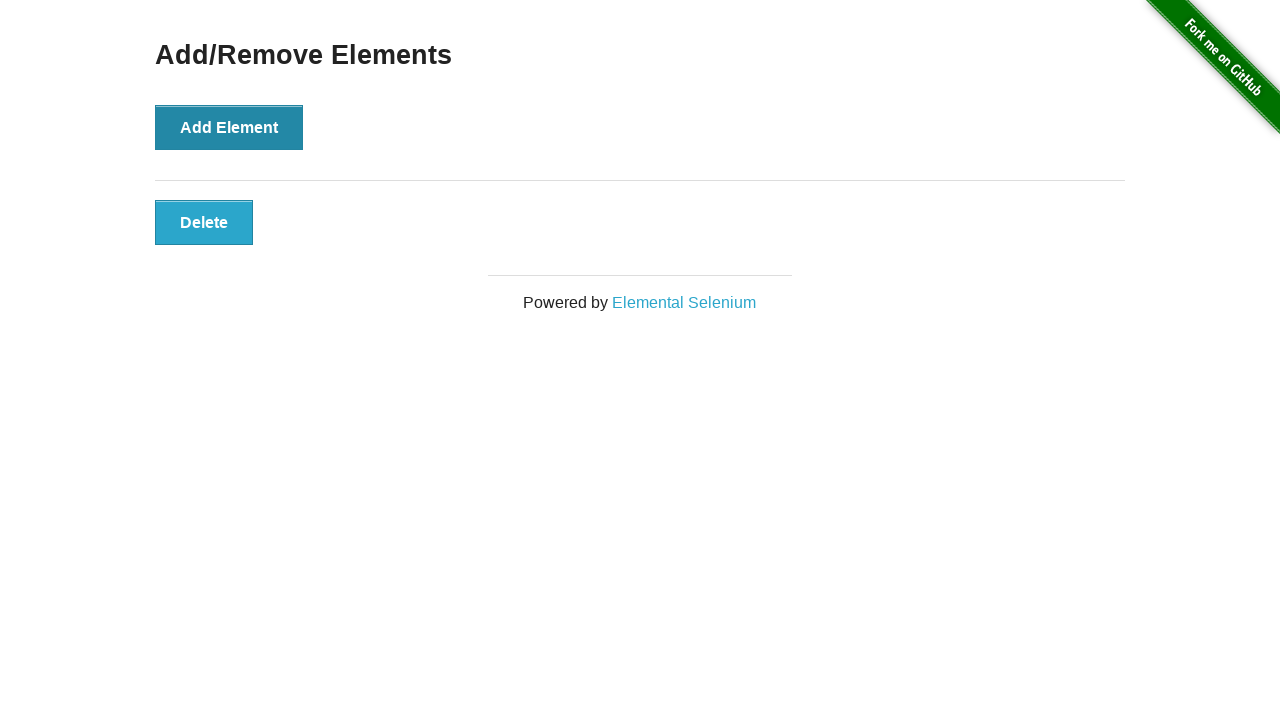

Located Delete button element
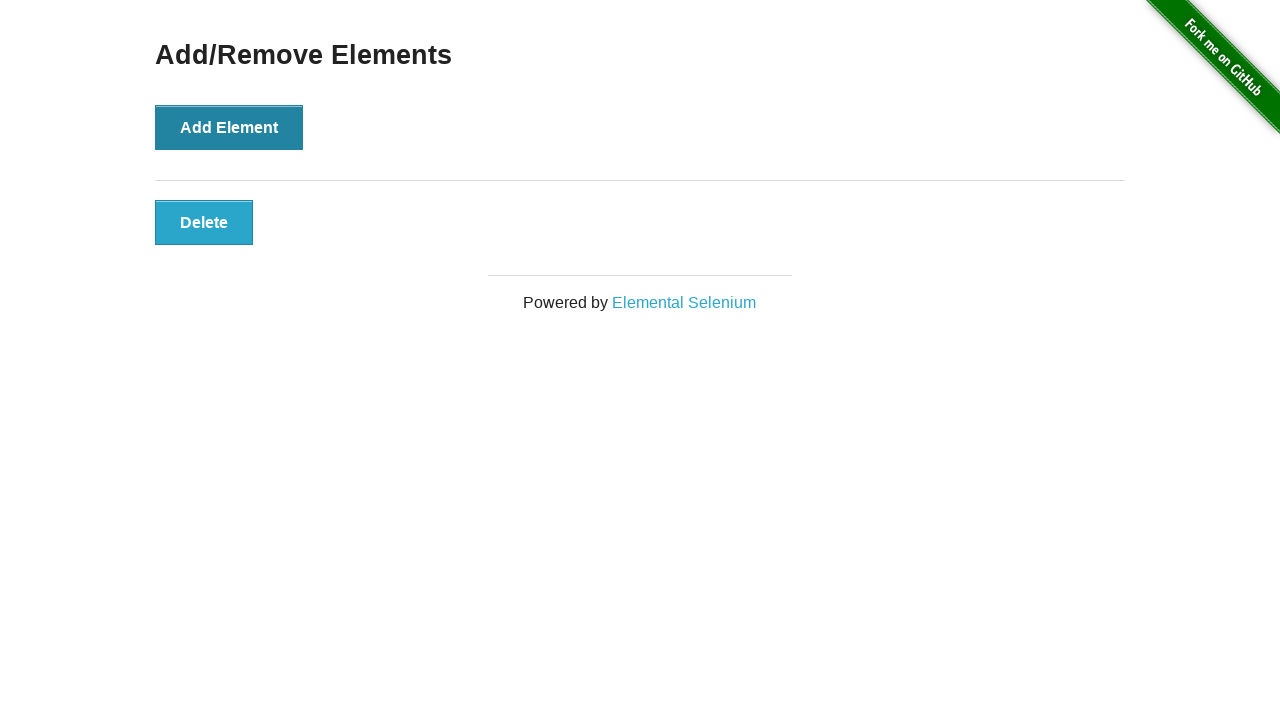

Verified Delete button is visible
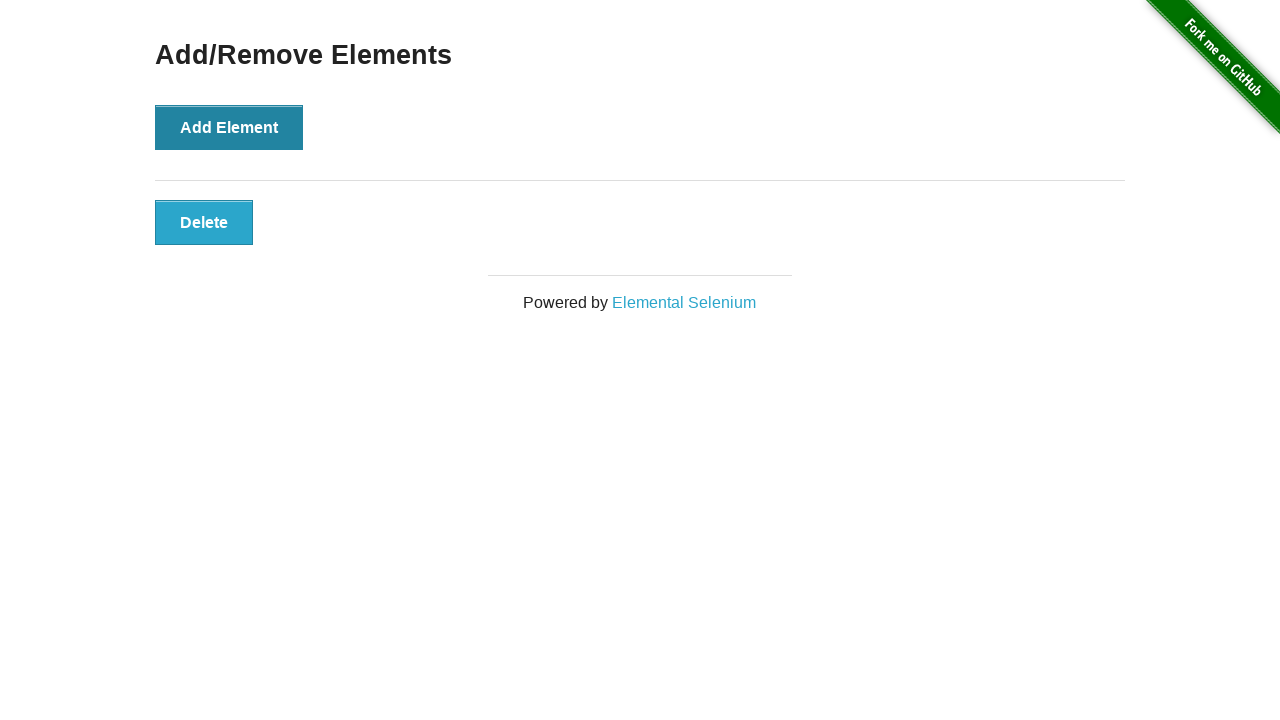

Clicked Delete button to remove the element at (204, 222) on button[onclick='deleteElement()']
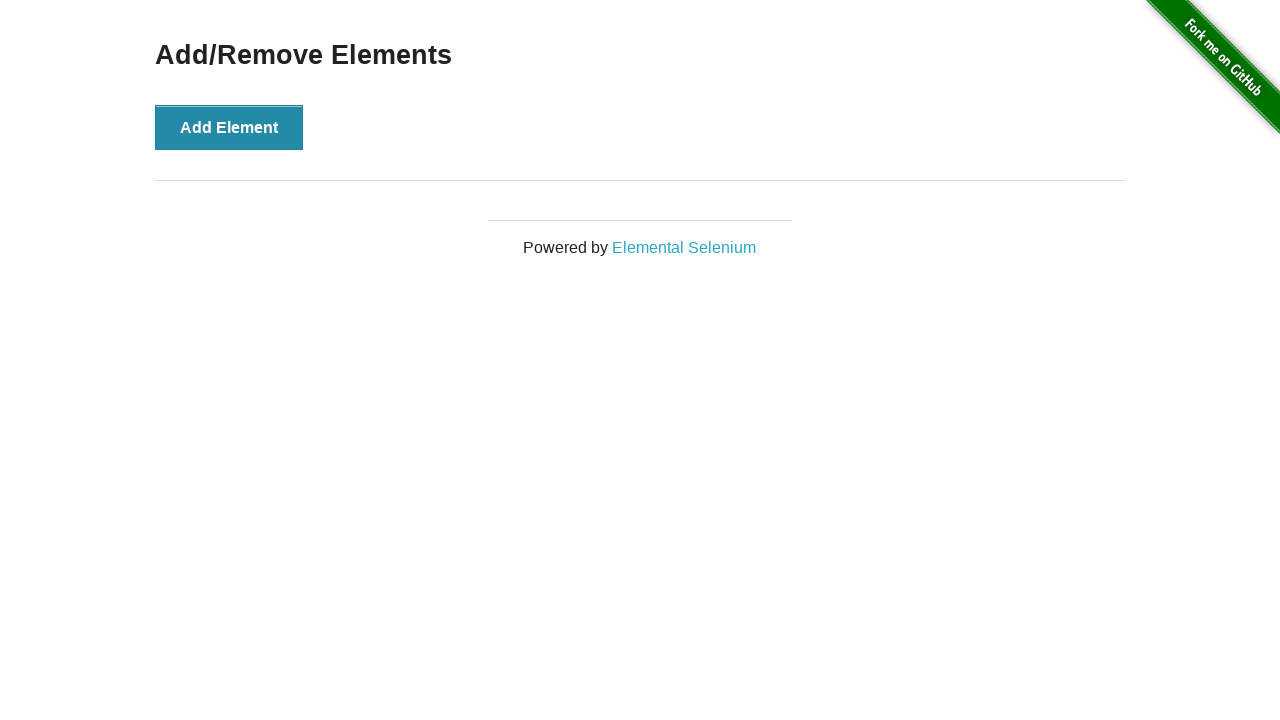

Located Add Element button after deletion
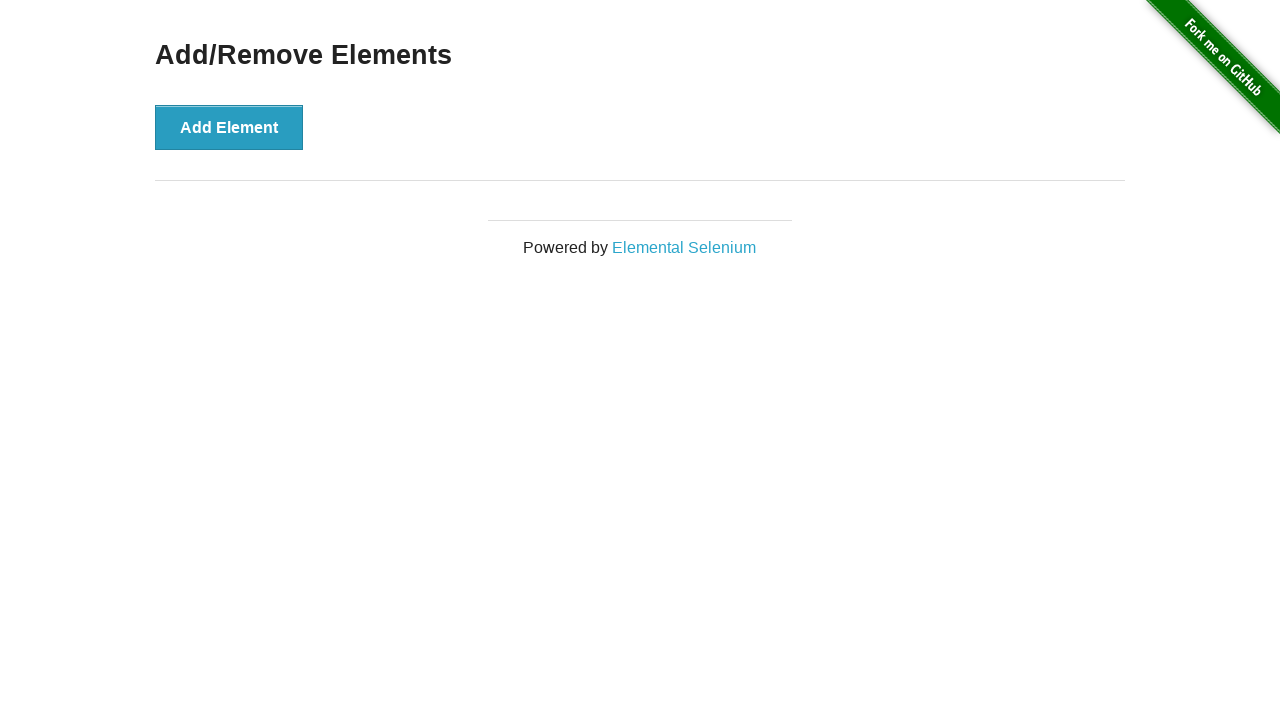

Verified Add Element button remains visible after deletion
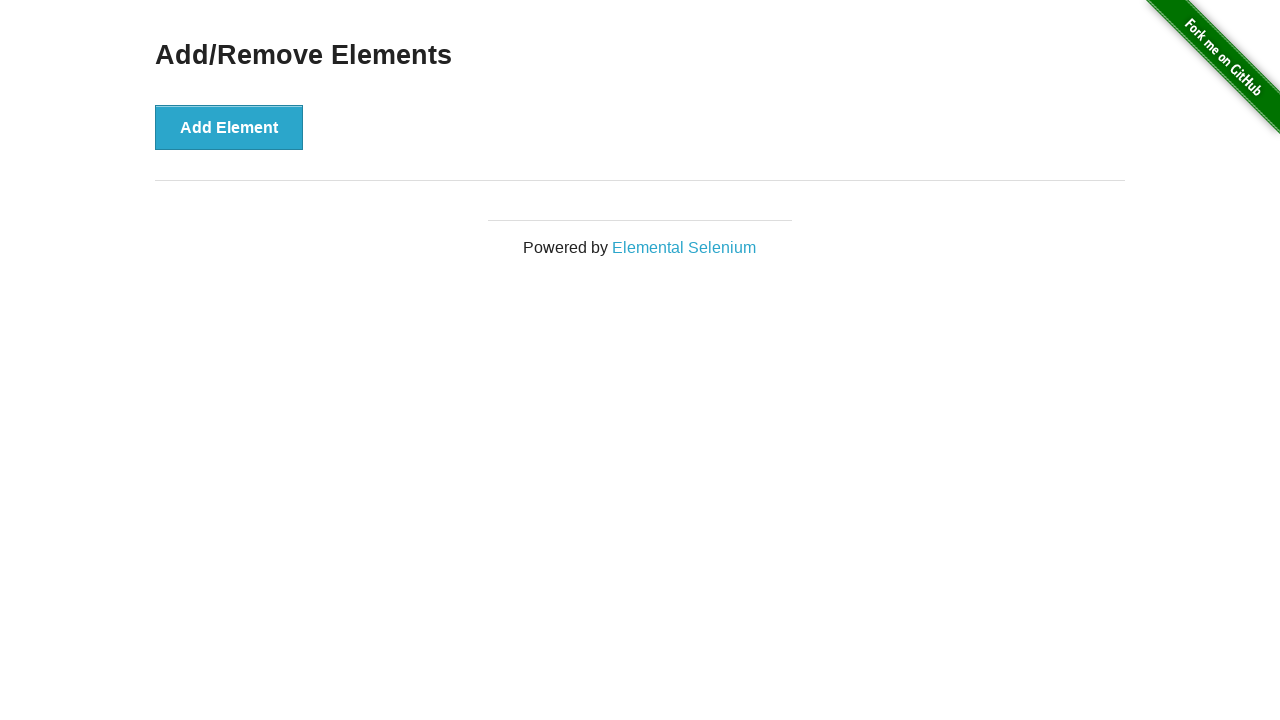

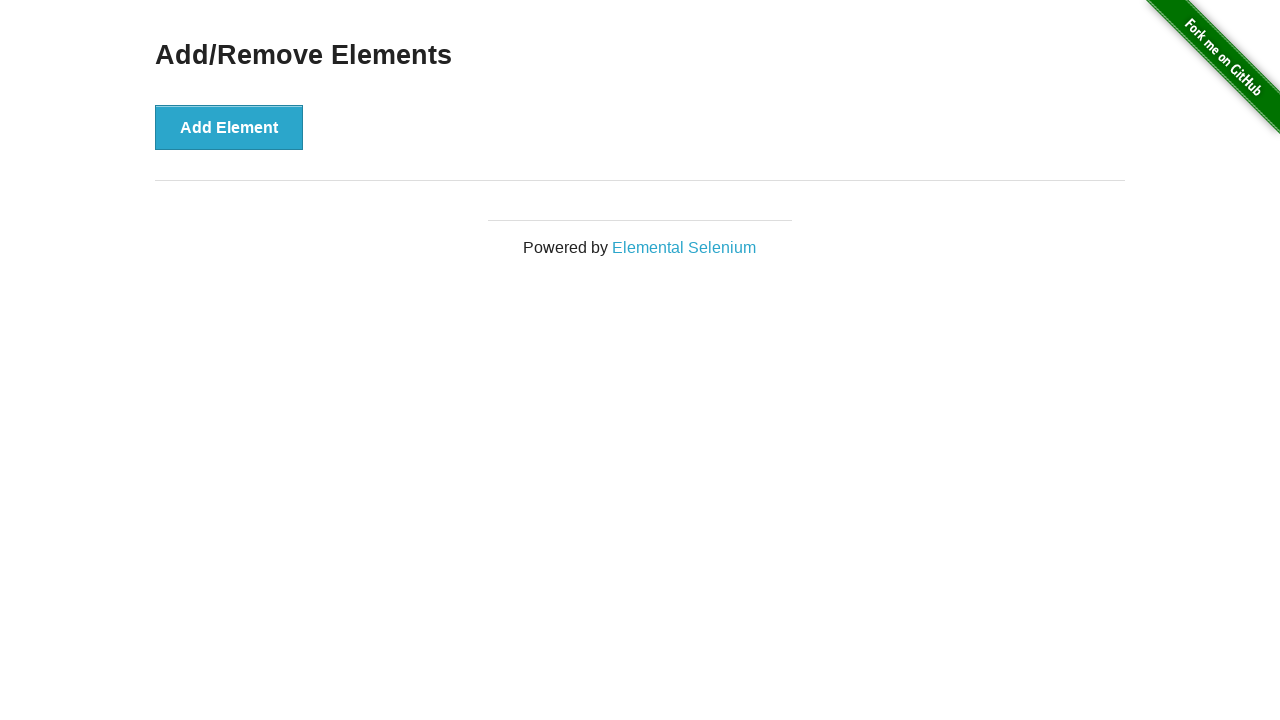